Tests prompt alert functionality by clicking a button to trigger a prompt dialog, entering text into it, and accepting it

Starting URL: https://testpages.herokuapp.com/styled/alerts/alert-test.html

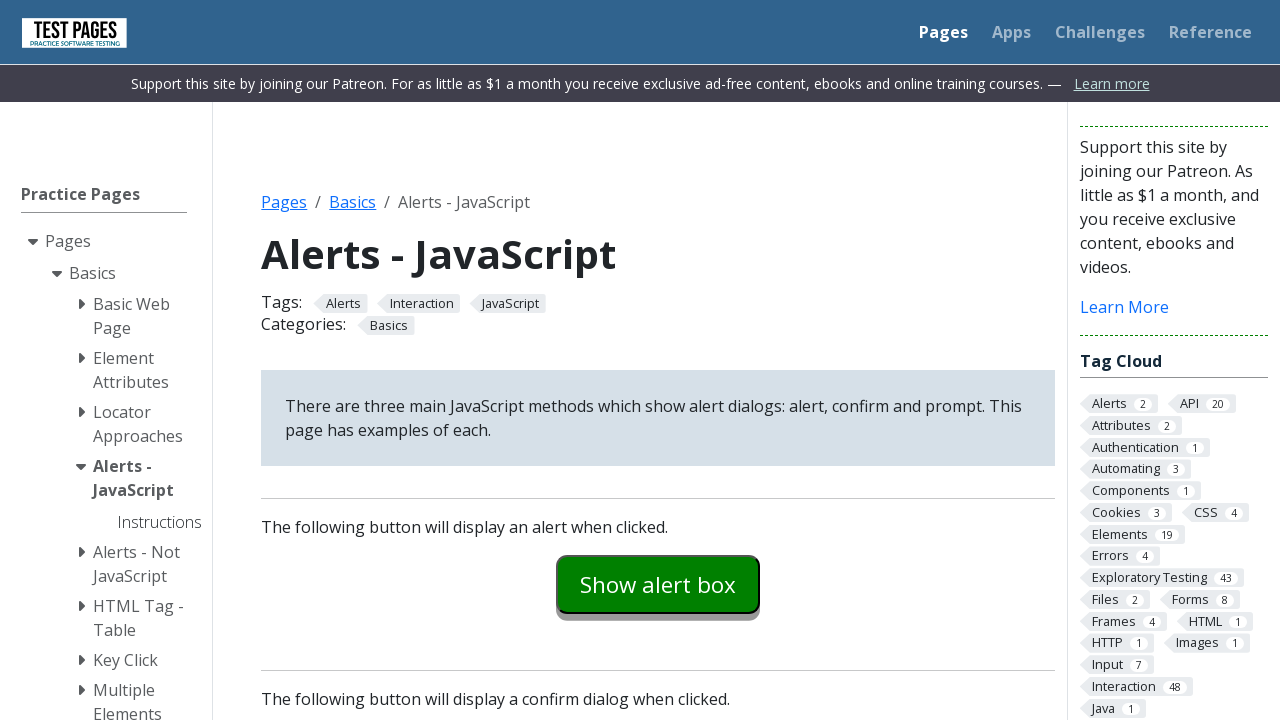

Clicked prompt button to trigger prompt dialog at (658, 360) on #promptexample
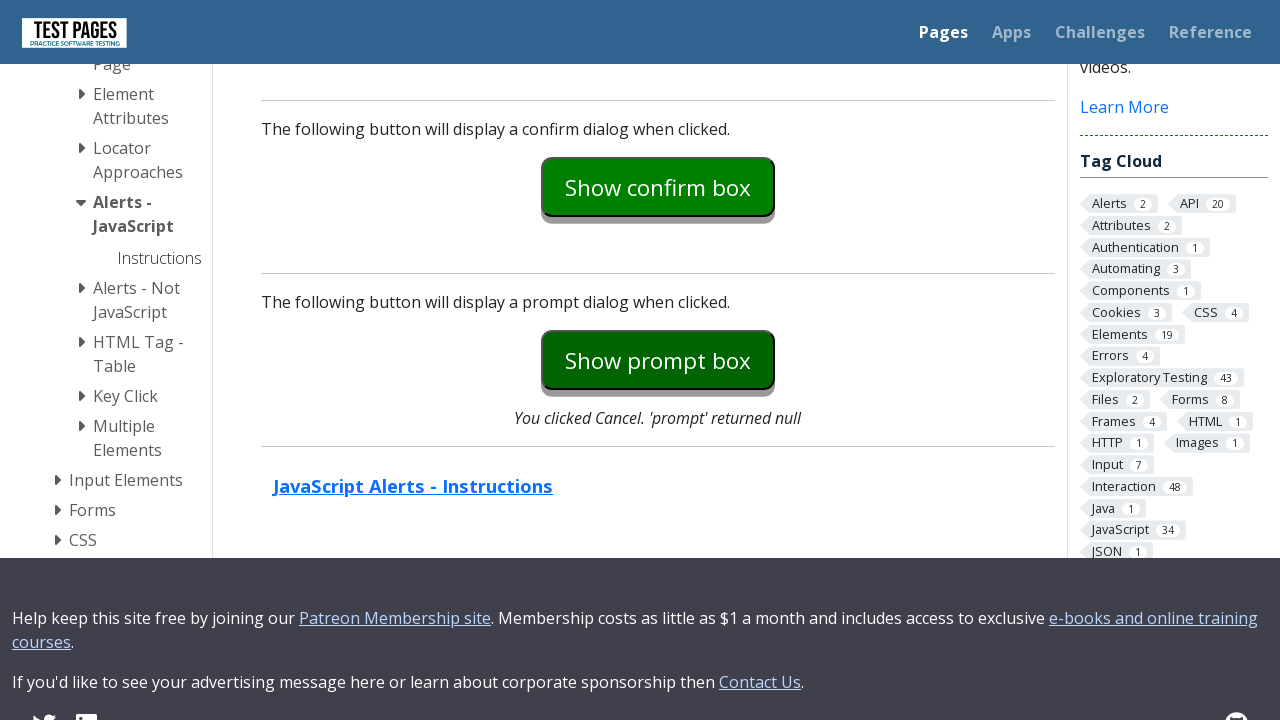

Set up dialog handler to accept prompt with text '10'
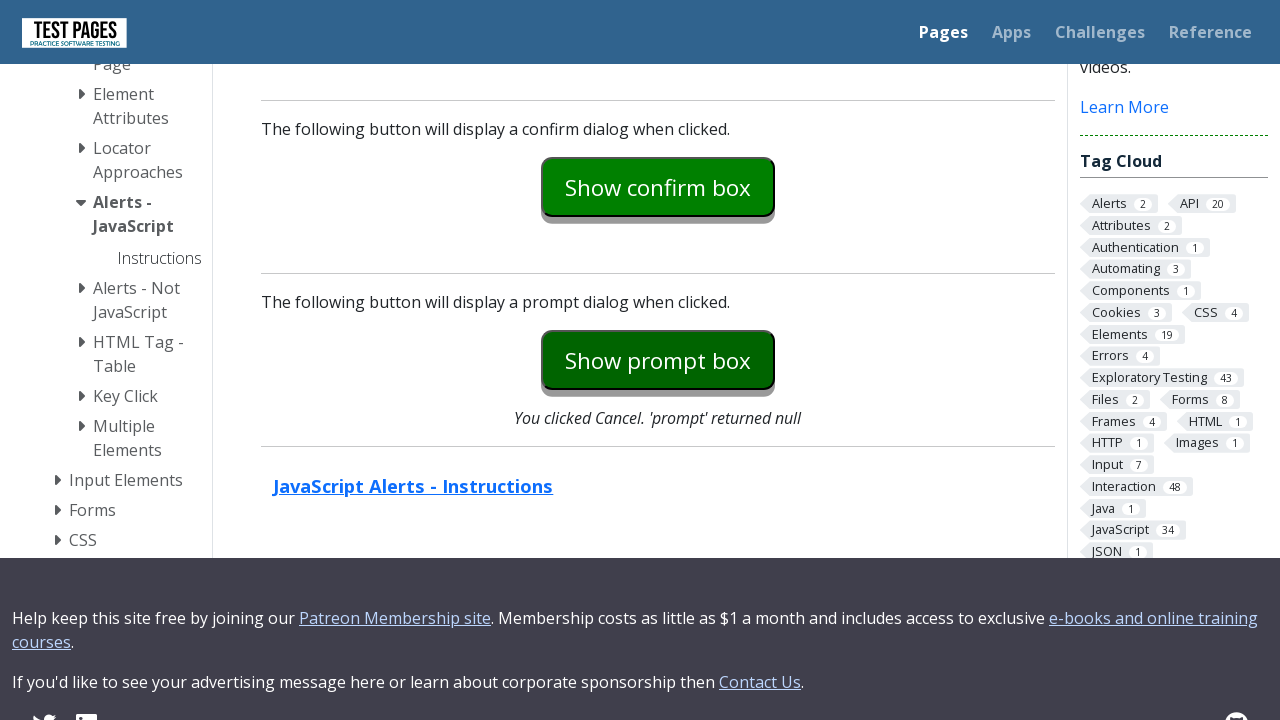

Scrolled down 550 pixels to view results
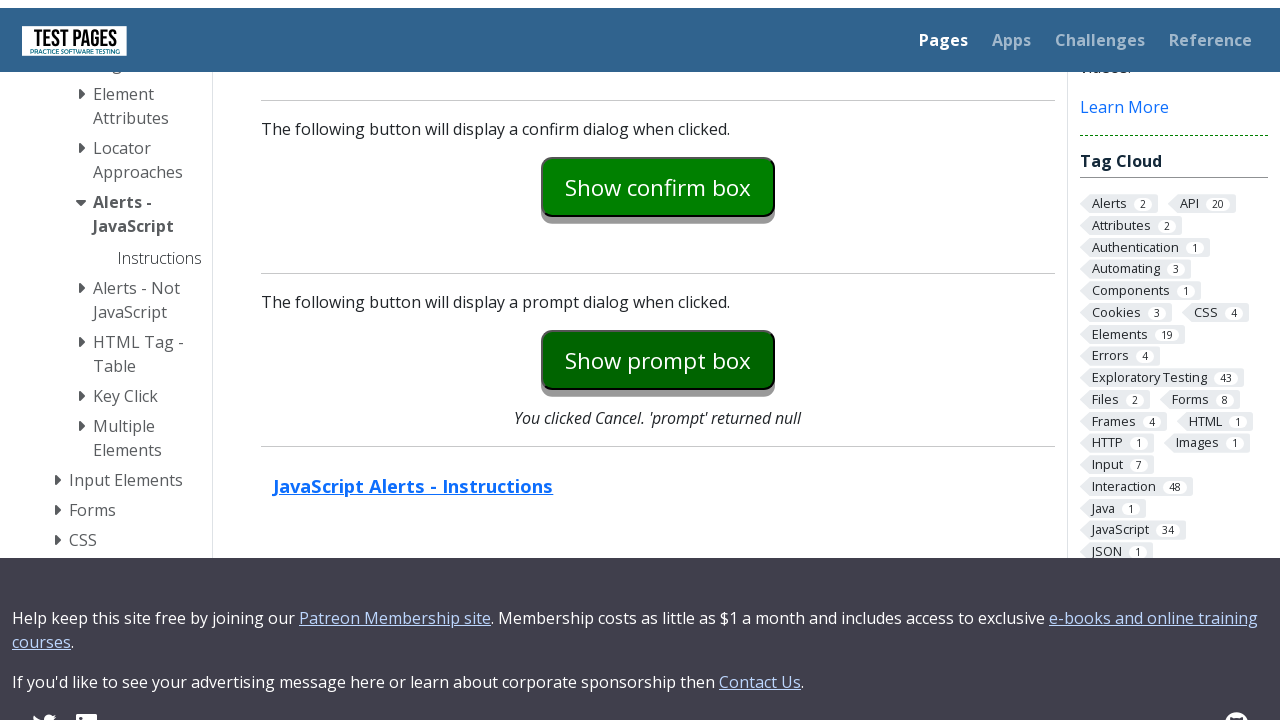

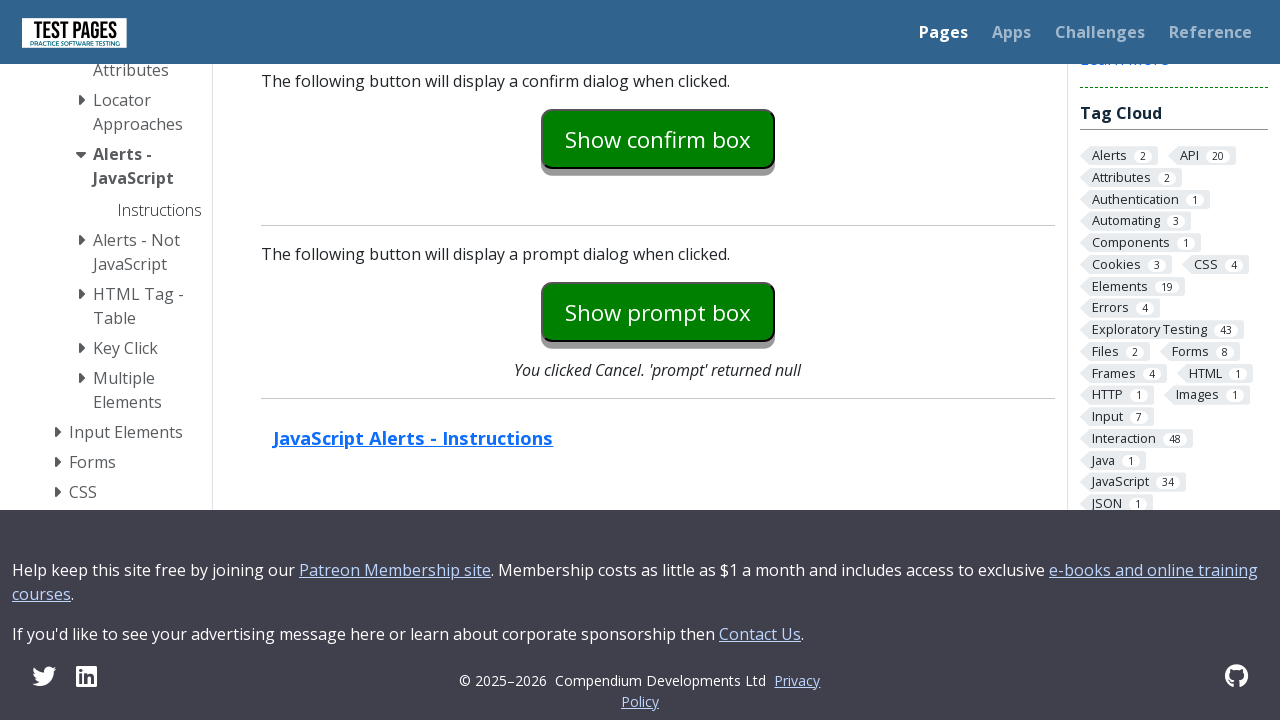